Navigates to the RedBus website with browser notifications disabled

Starting URL: https://www.redbus.in/

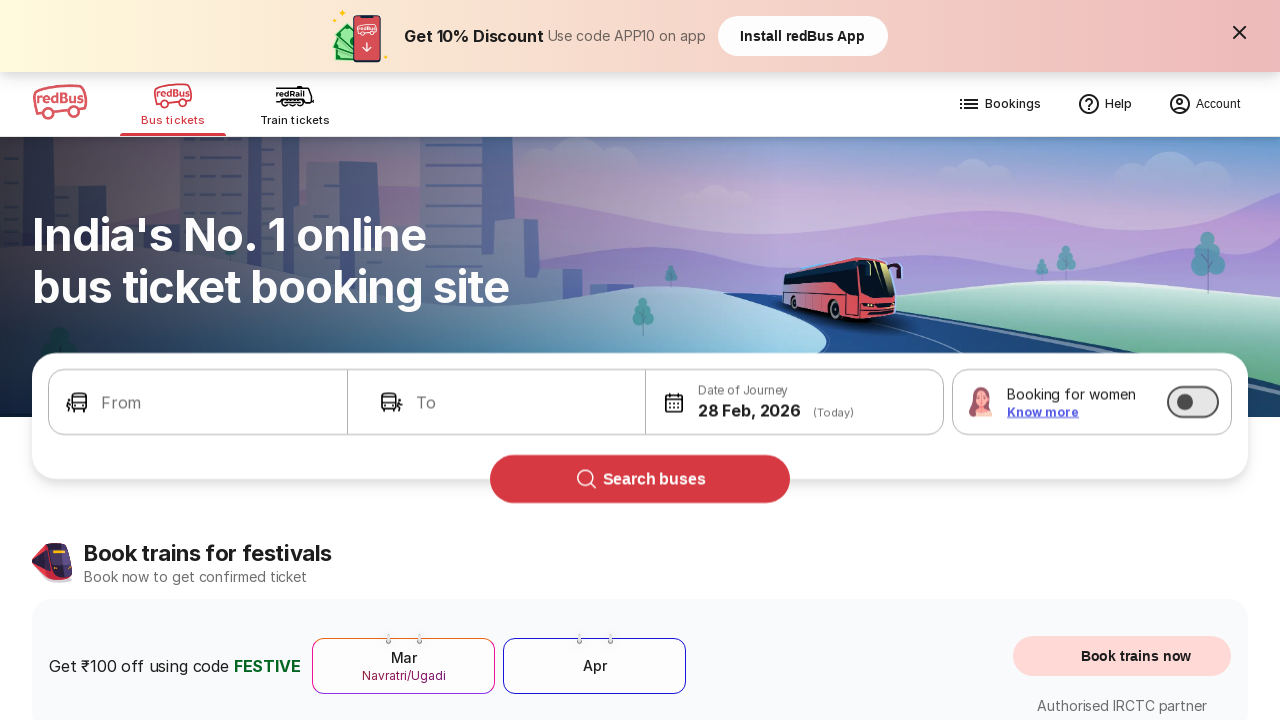

RedBus website loaded with notifications disabled
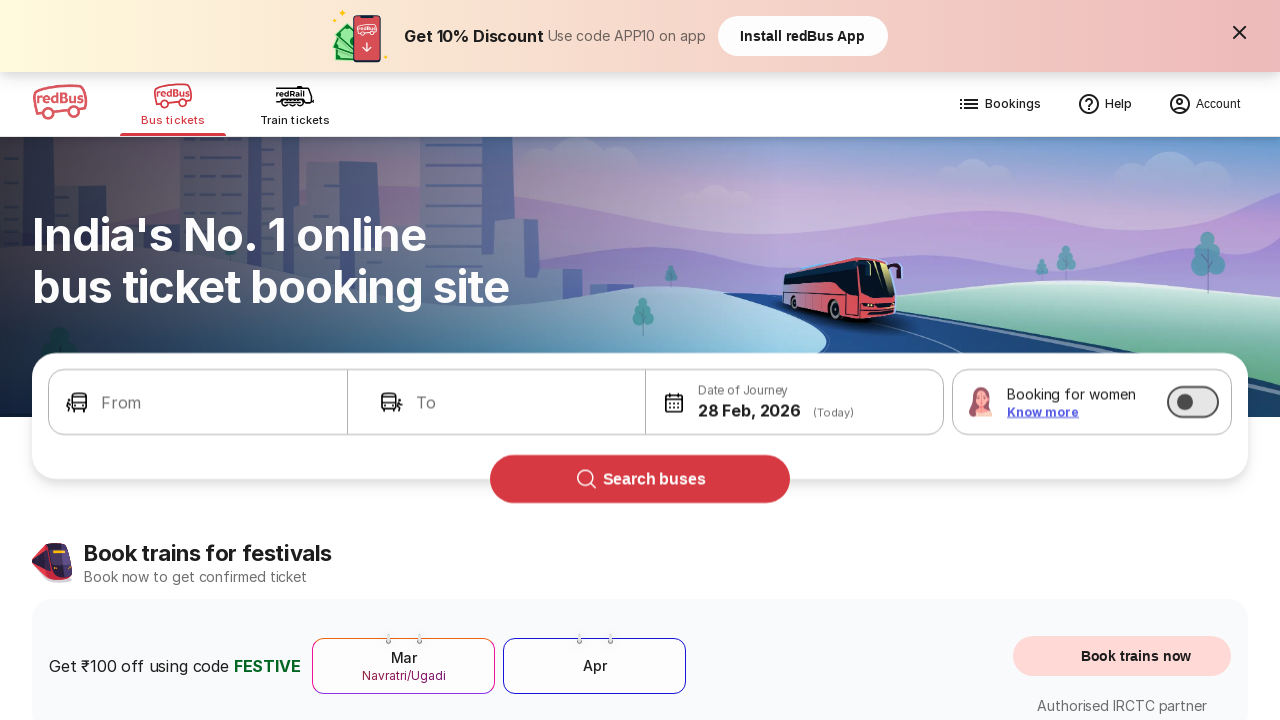

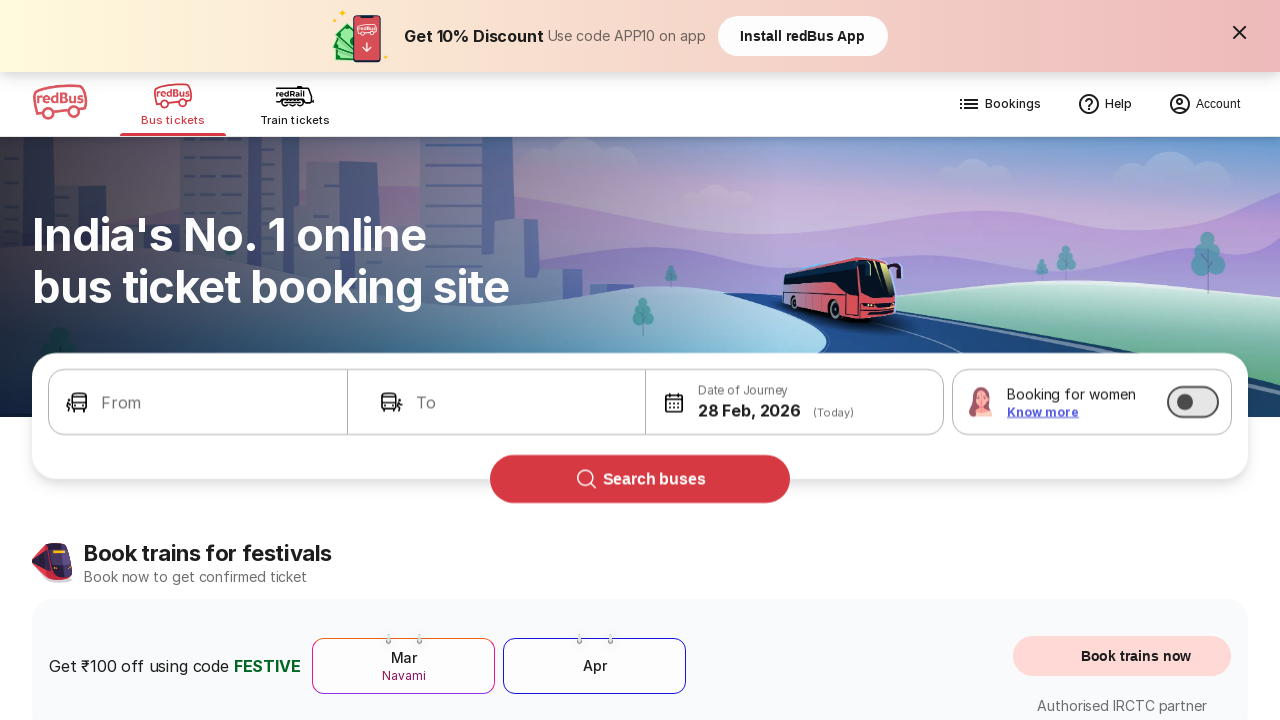